Tests A/B testing page by navigating to it, waiting for the header to load, and verifying the page content based on which variation (A or B) is displayed

Starting URL: https://bonigarcia.dev/selenium-webdriver-java/ab-testing.html

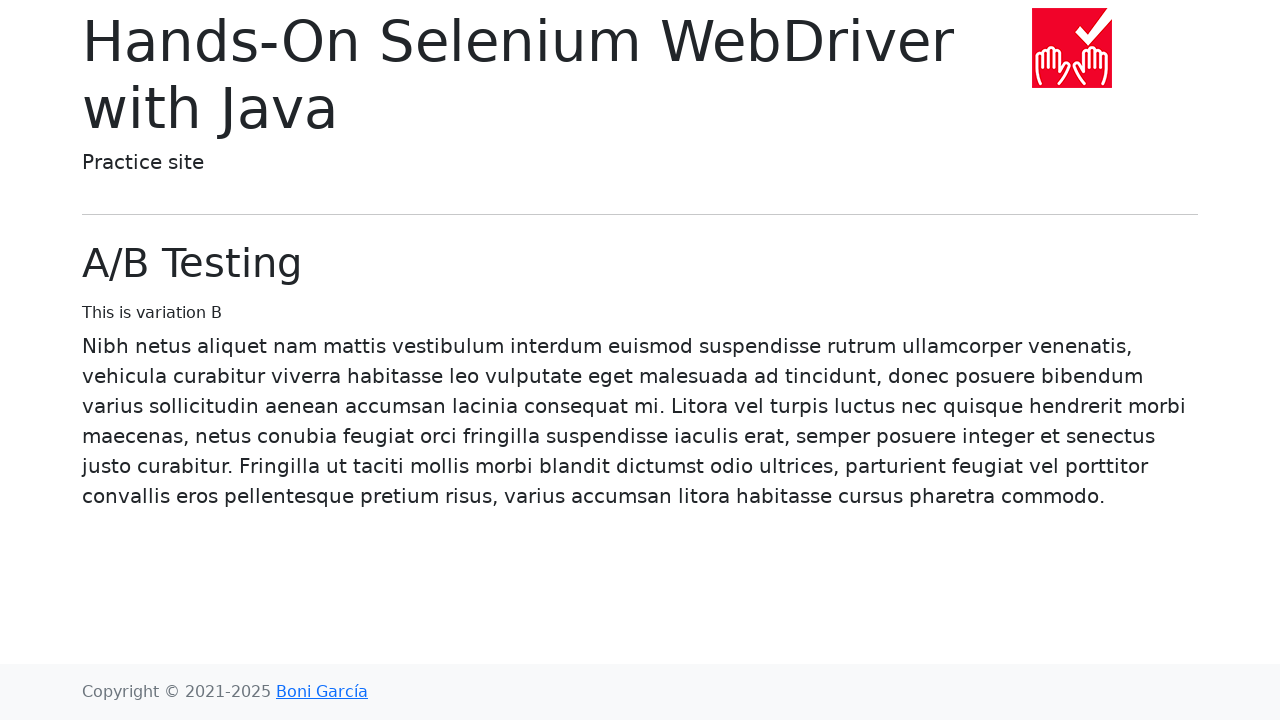

Navigated to A/B testing page
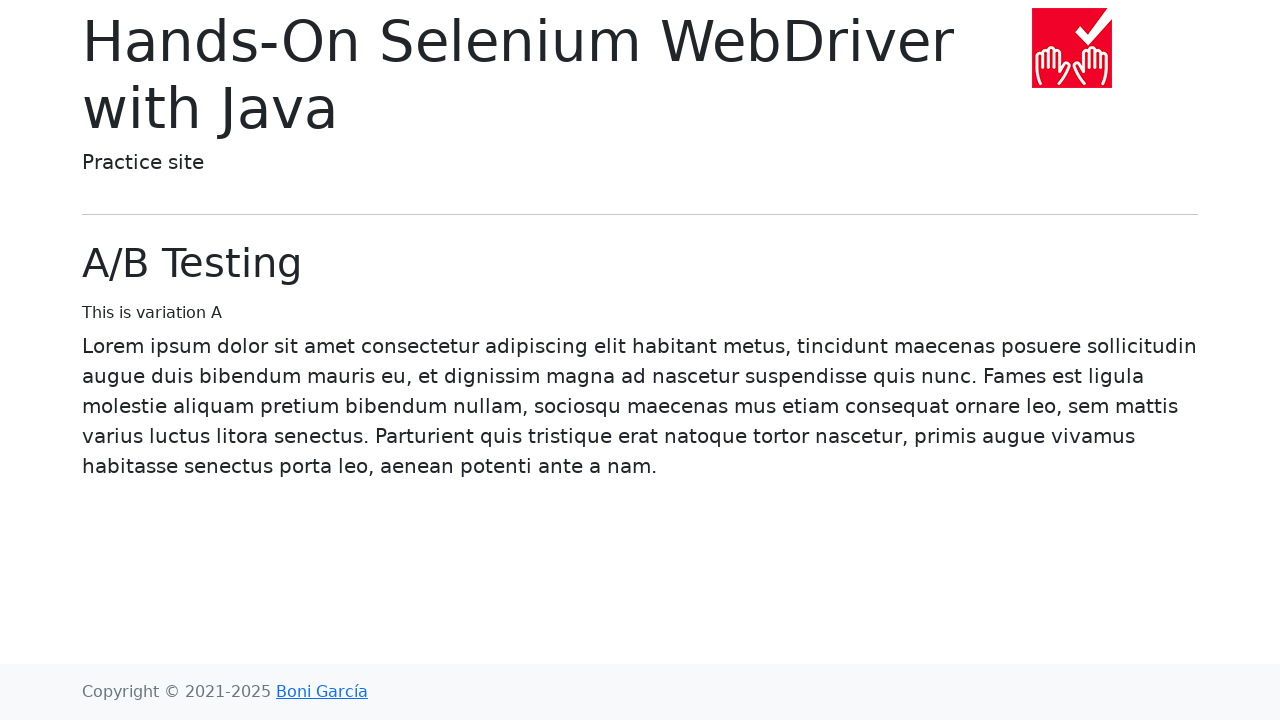

Header h6 element loaded
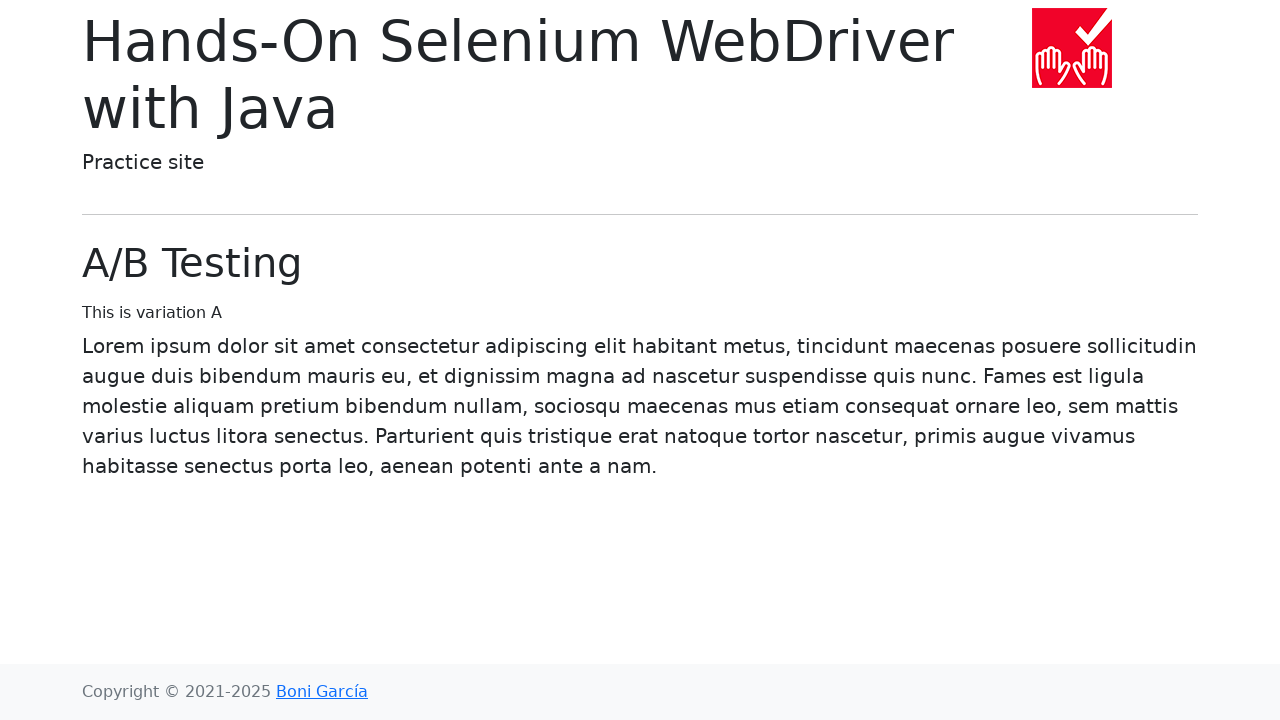

Retrieved header text: This is variation A
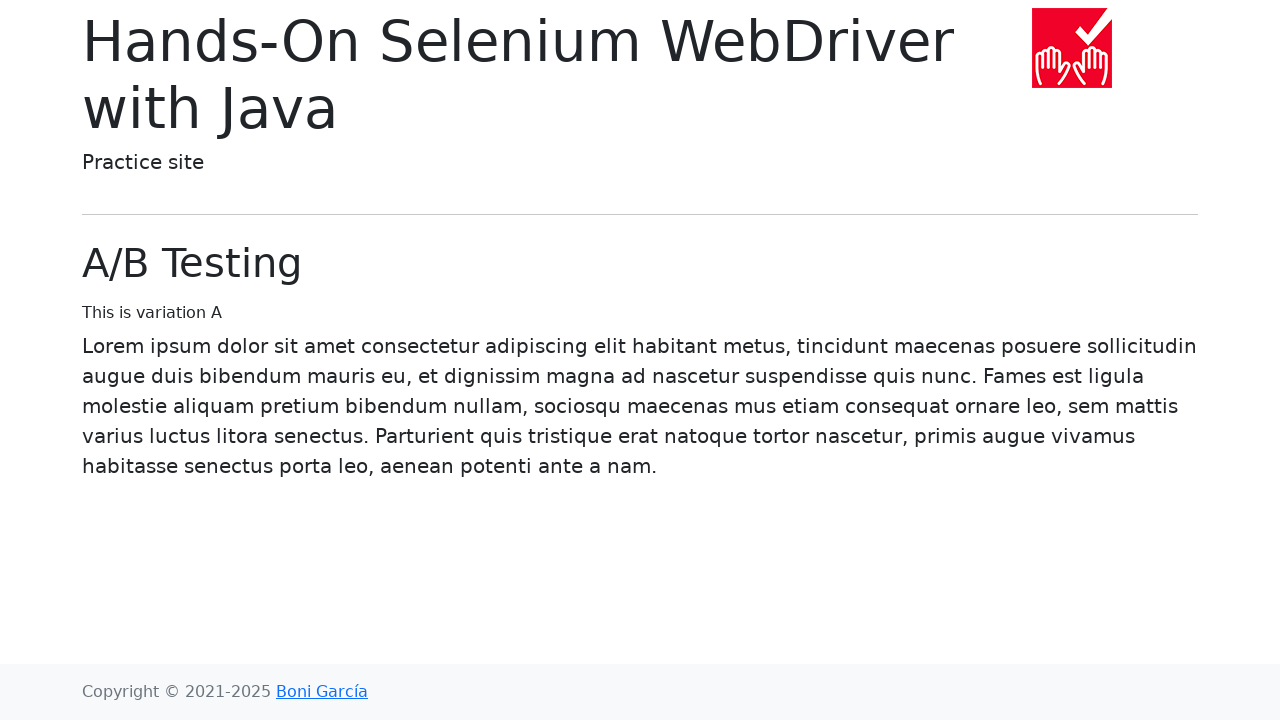

Retrieved body content for verification
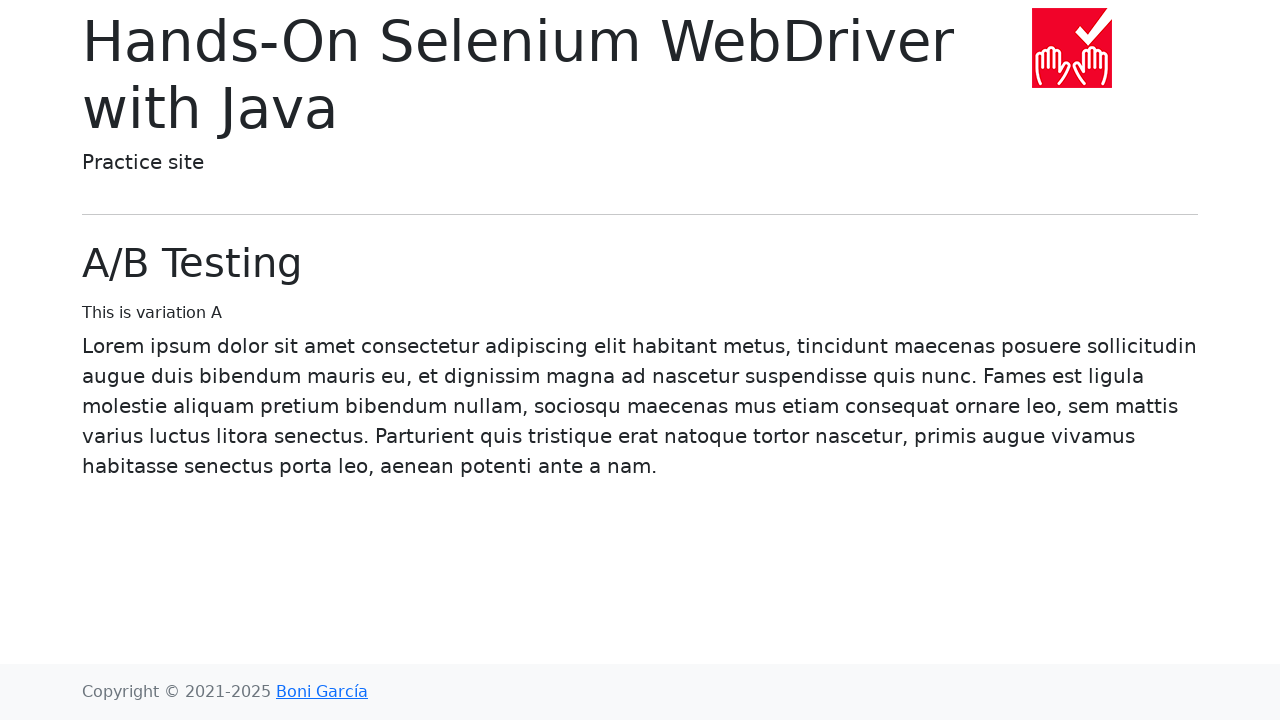

Verified variation A content with 'Lorem ipsum'
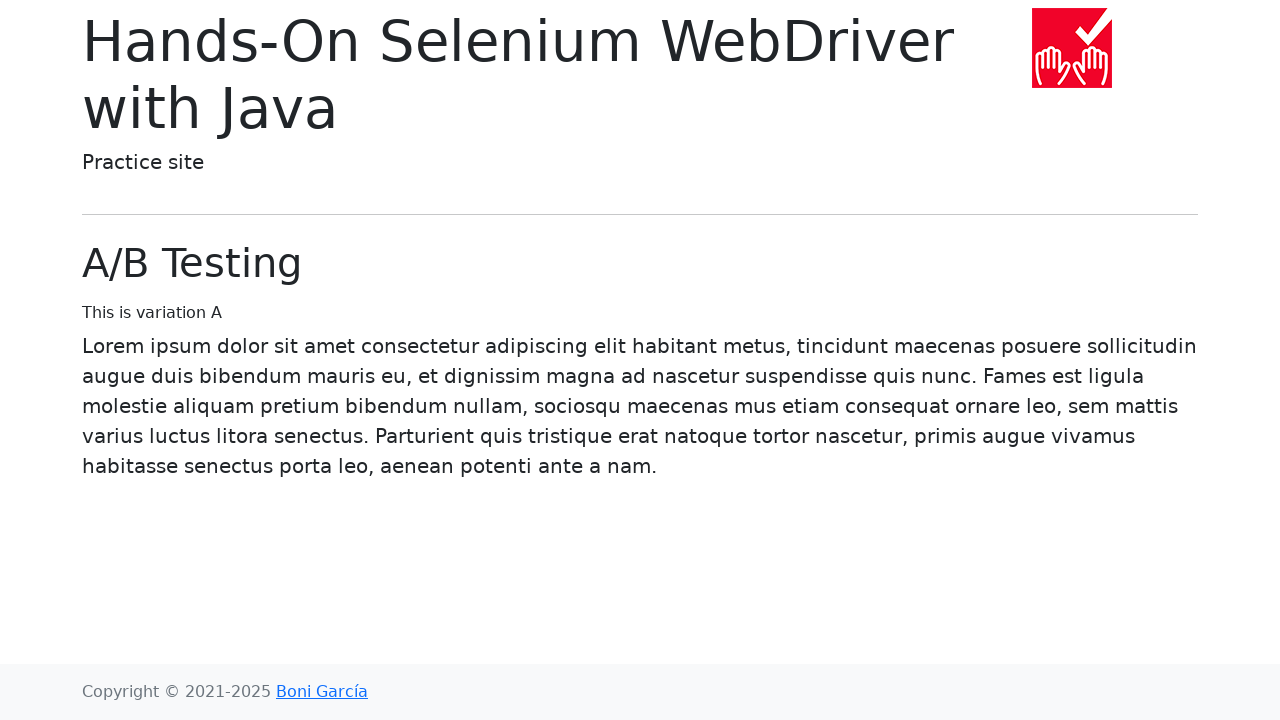

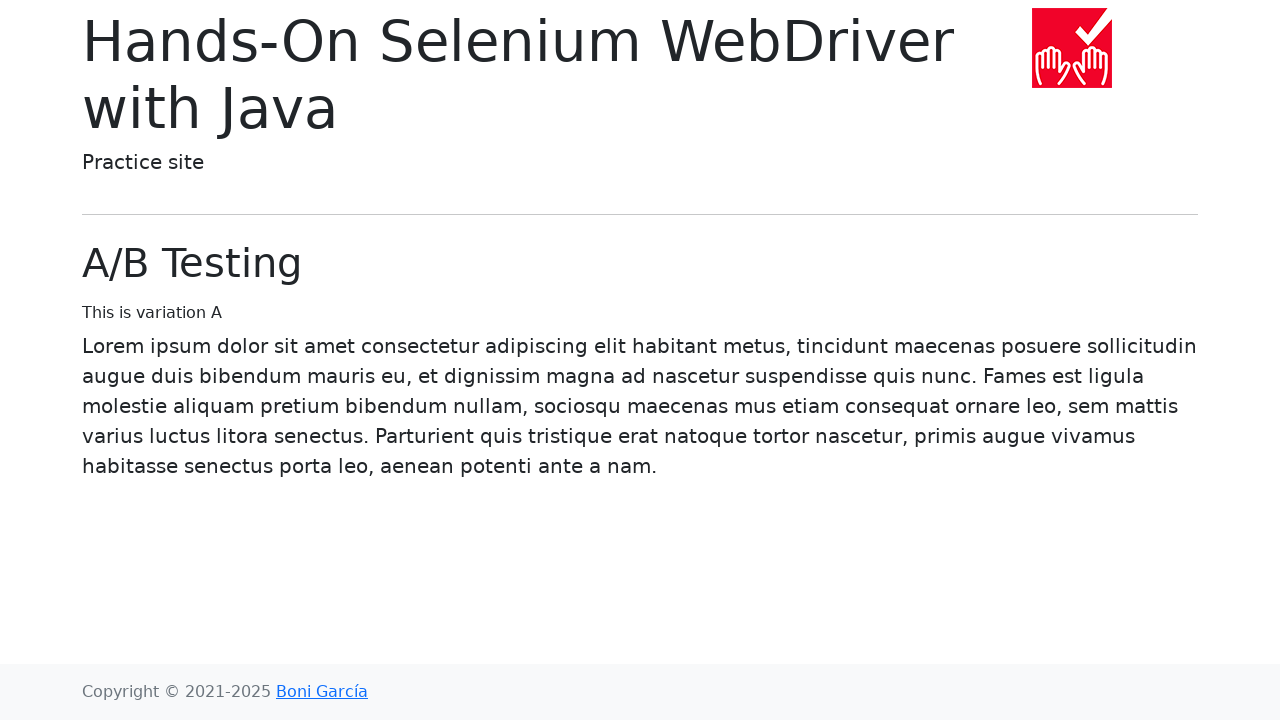